Tests right-click context menu functionality by right-clicking an element, hovering over menu items, and clicking quit option

Starting URL: http://swisnl.github.io/jQuery-contextMenu/demo.html

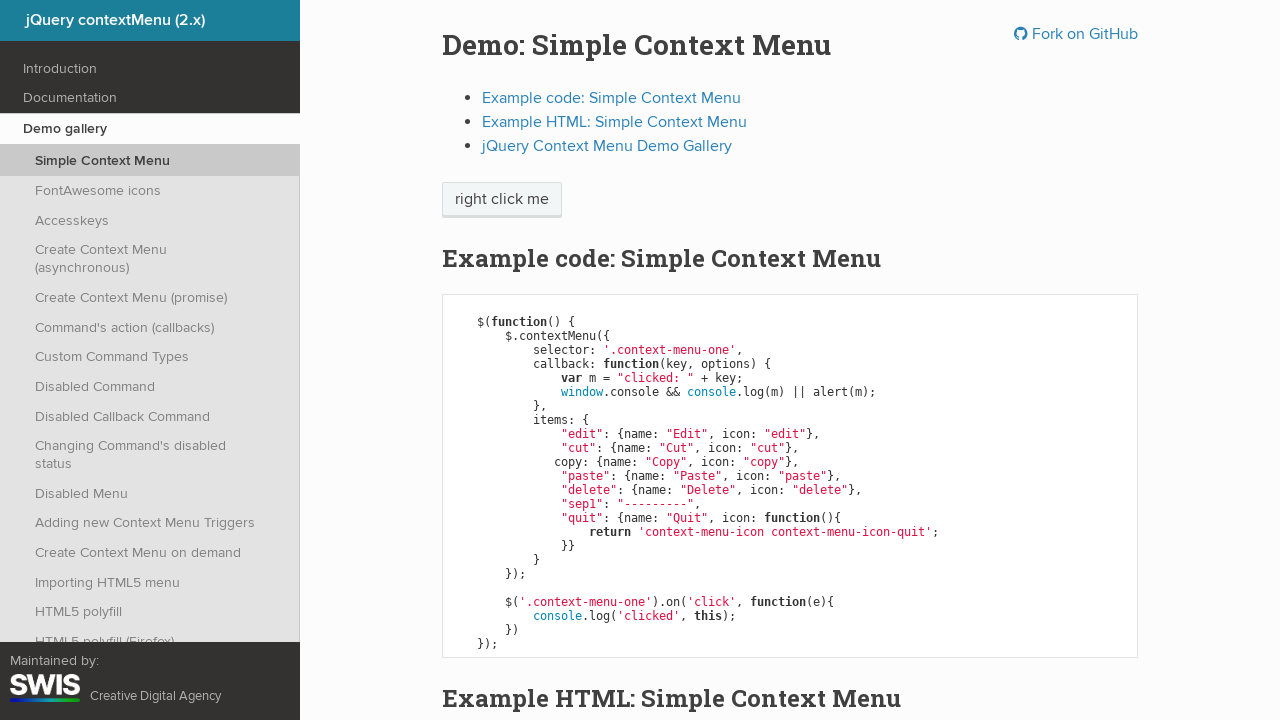

Verified quit option is not initially visible
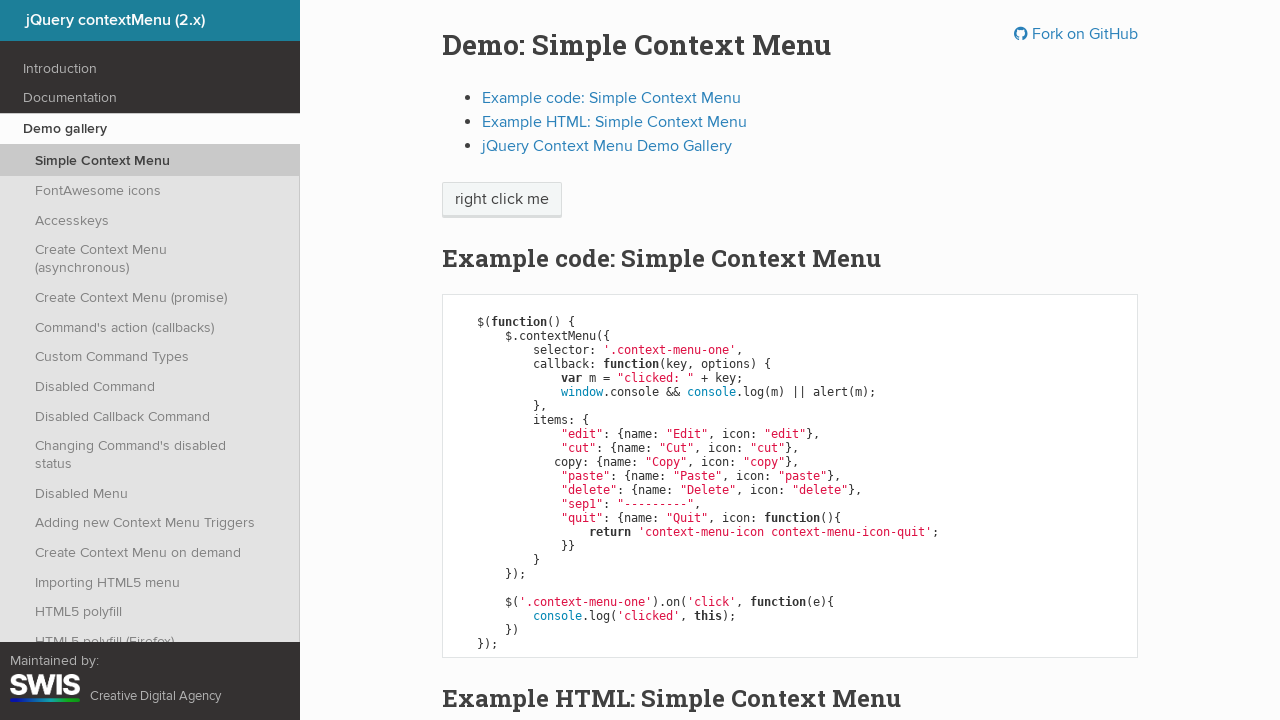

Right-clicked on context menu trigger element at (502, 200) on span.context-menu-one
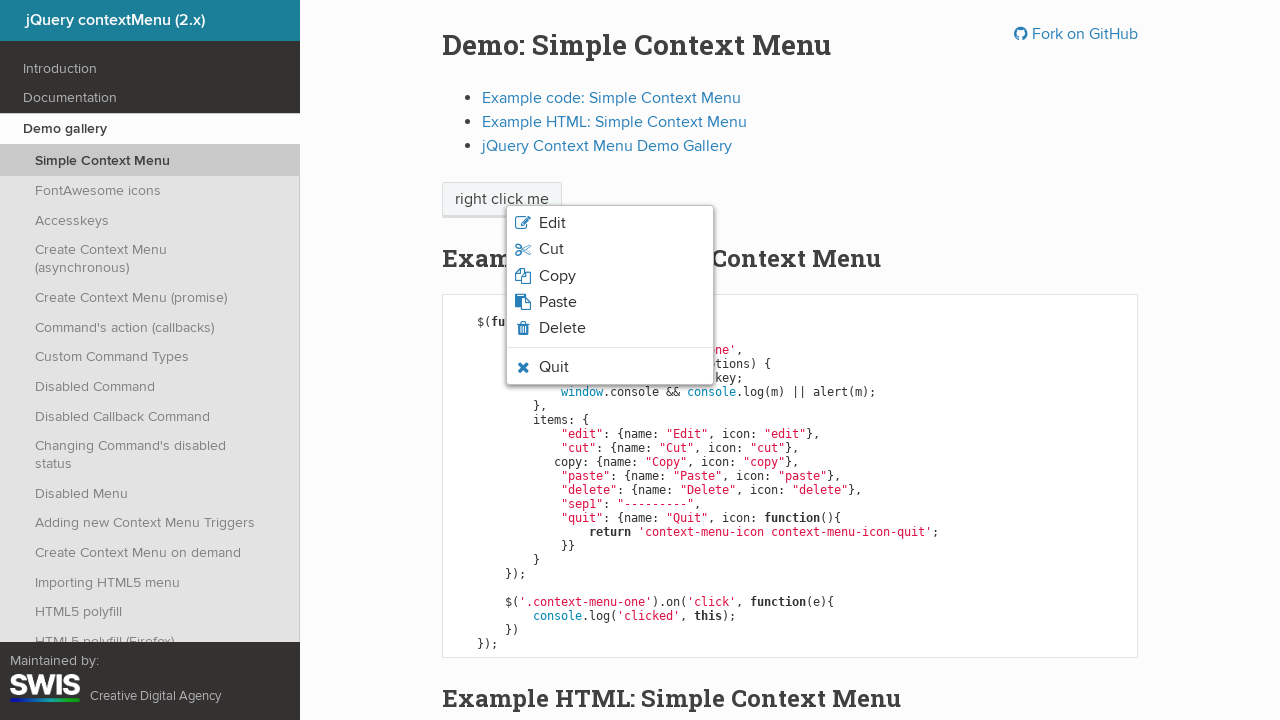

Verified quit option is now visible after right-click
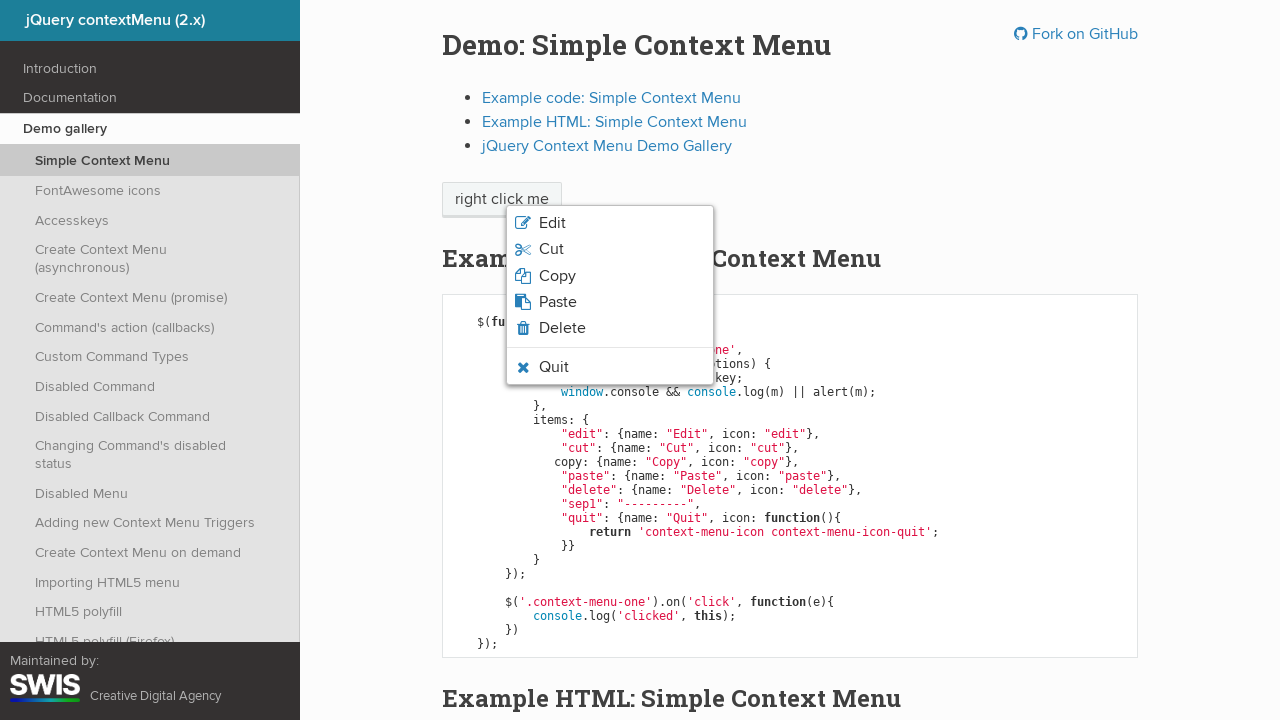

Hovered over quit option in context menu at (610, 367) on li.context-menu-icon-quit
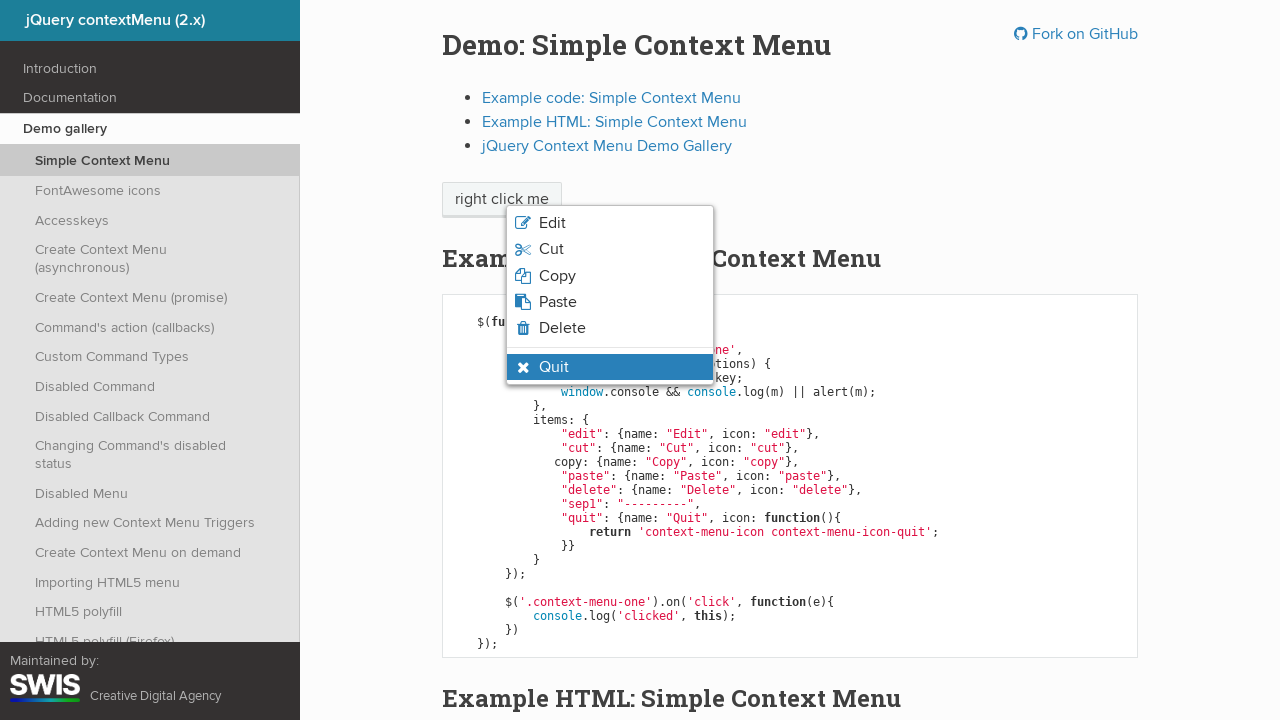

Verified quit option has hover state applied
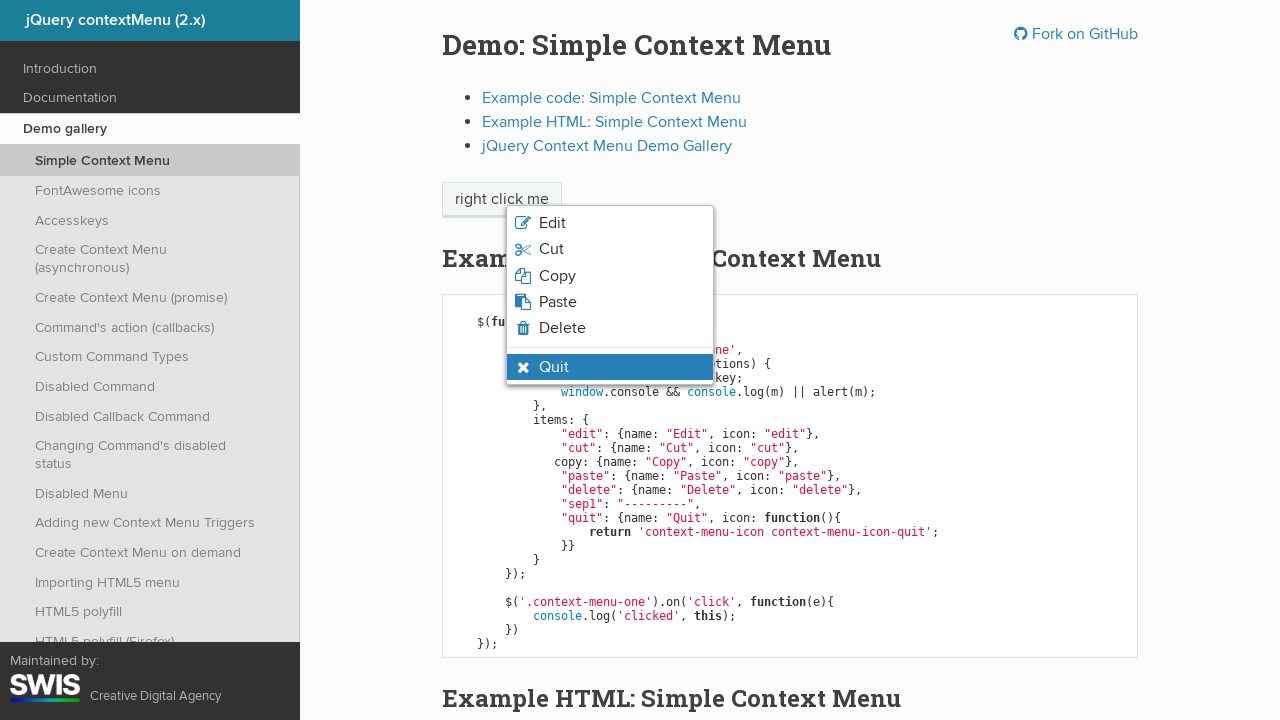

Clicked quit option in context menu at (610, 367) on li.context-menu-icon-quit
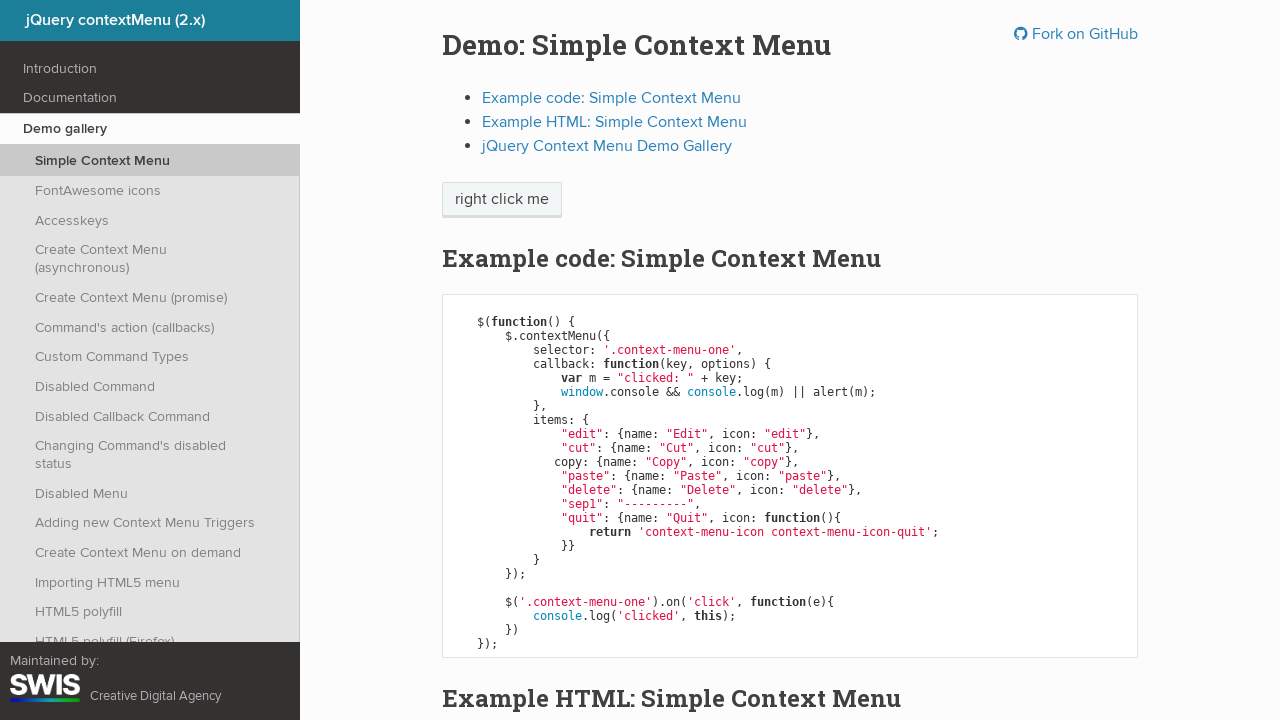

Accepted alert dialog
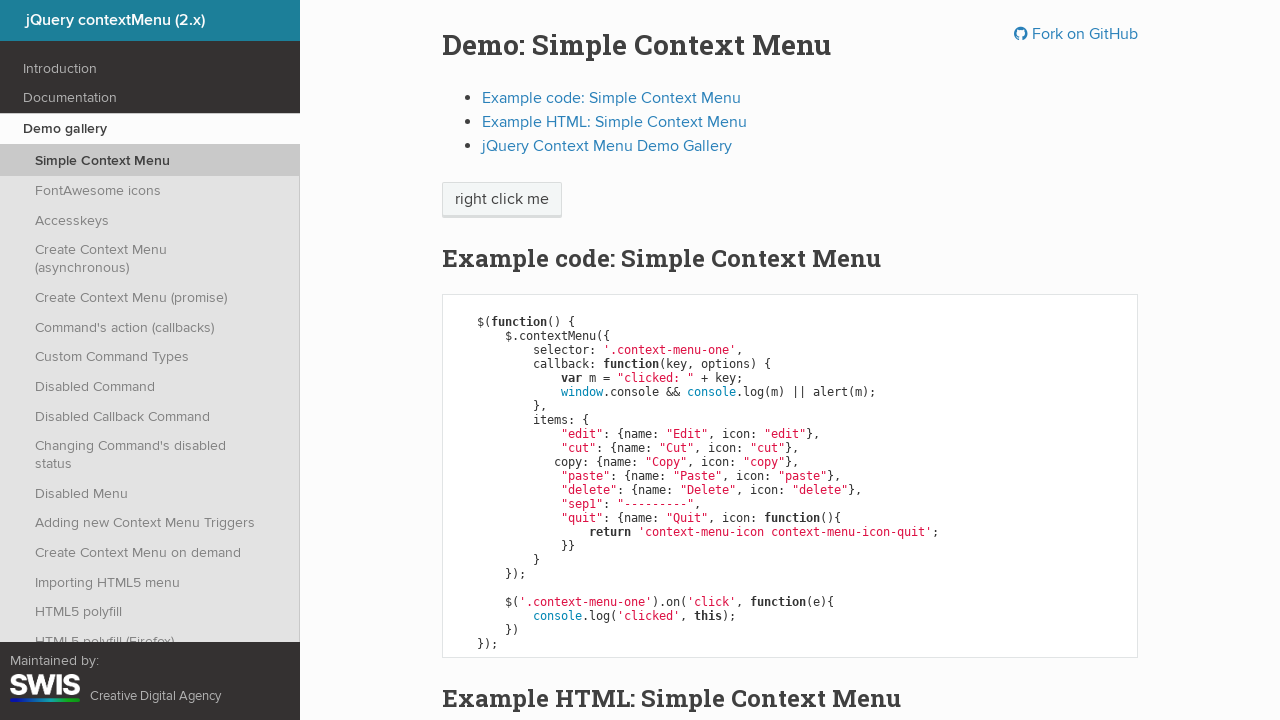

Verified quit option is no longer visible after clicking
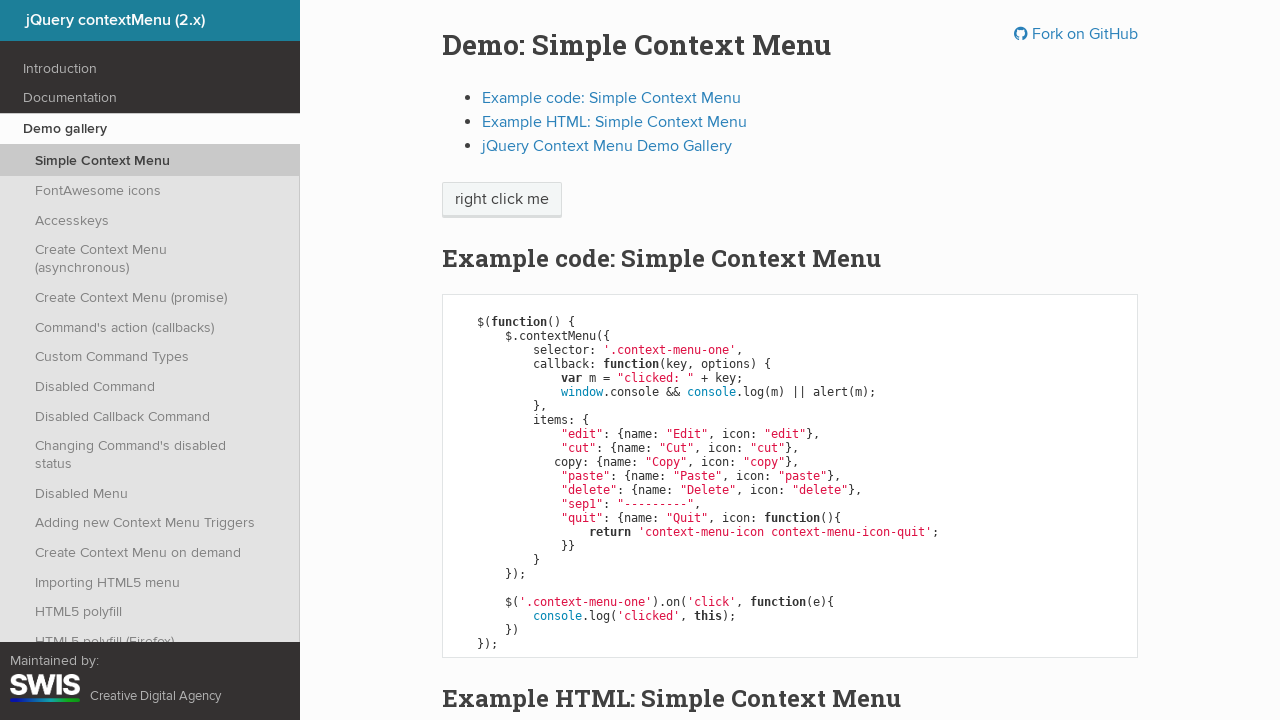

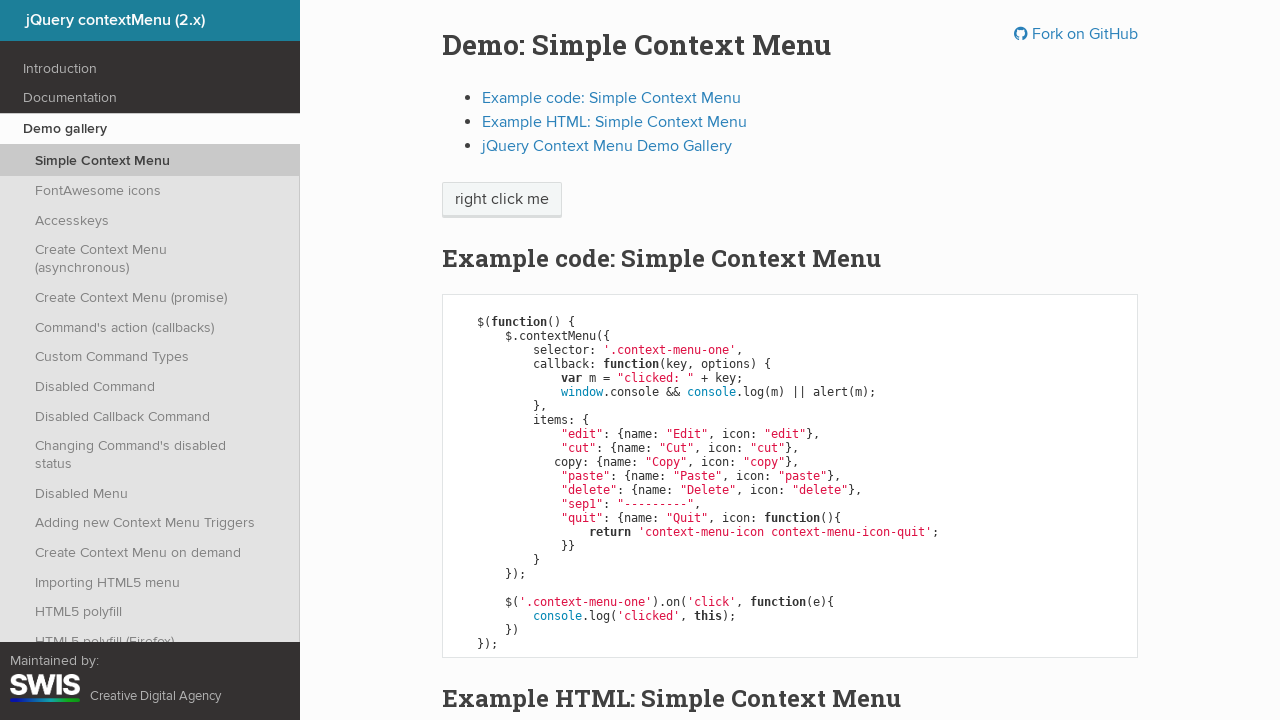